Demonstrates basic browser commands by navigating to a test page, maximizing the window, and verifying page properties like title and URL are accessible.

Starting URL: http://omayo.blogspot.com/

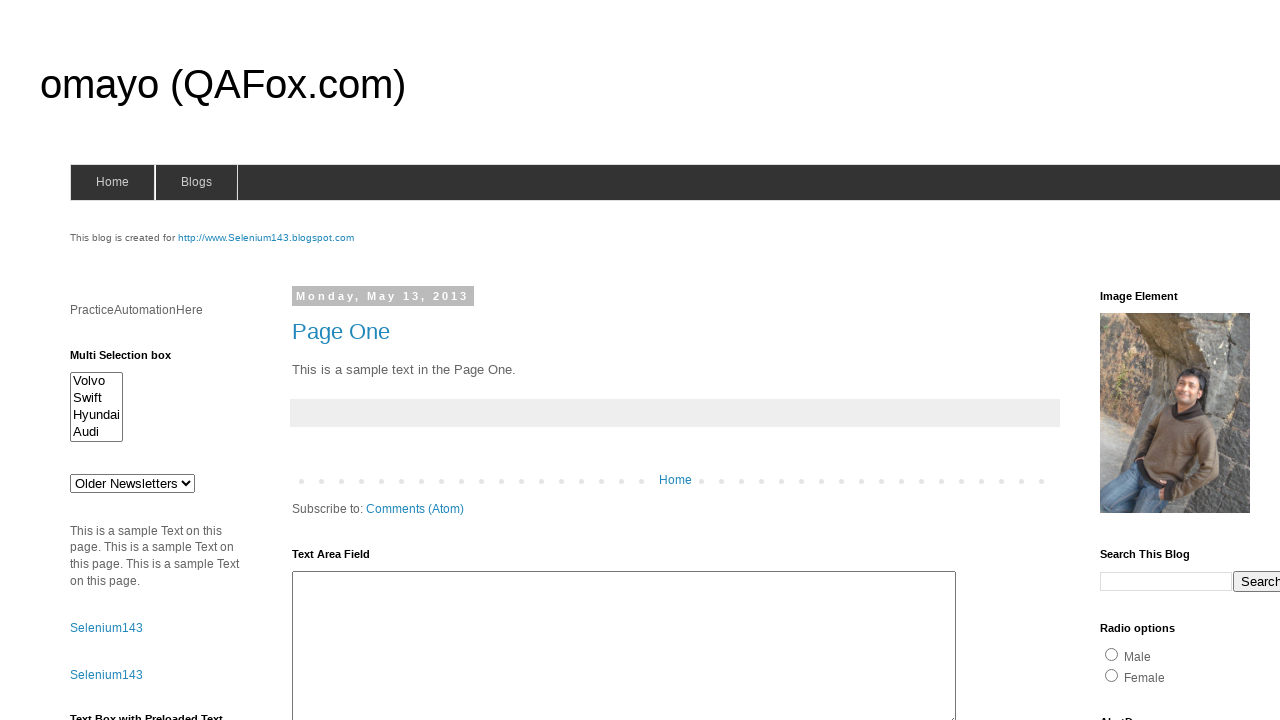

Set viewport size to 1920x1080 to maximize browser window
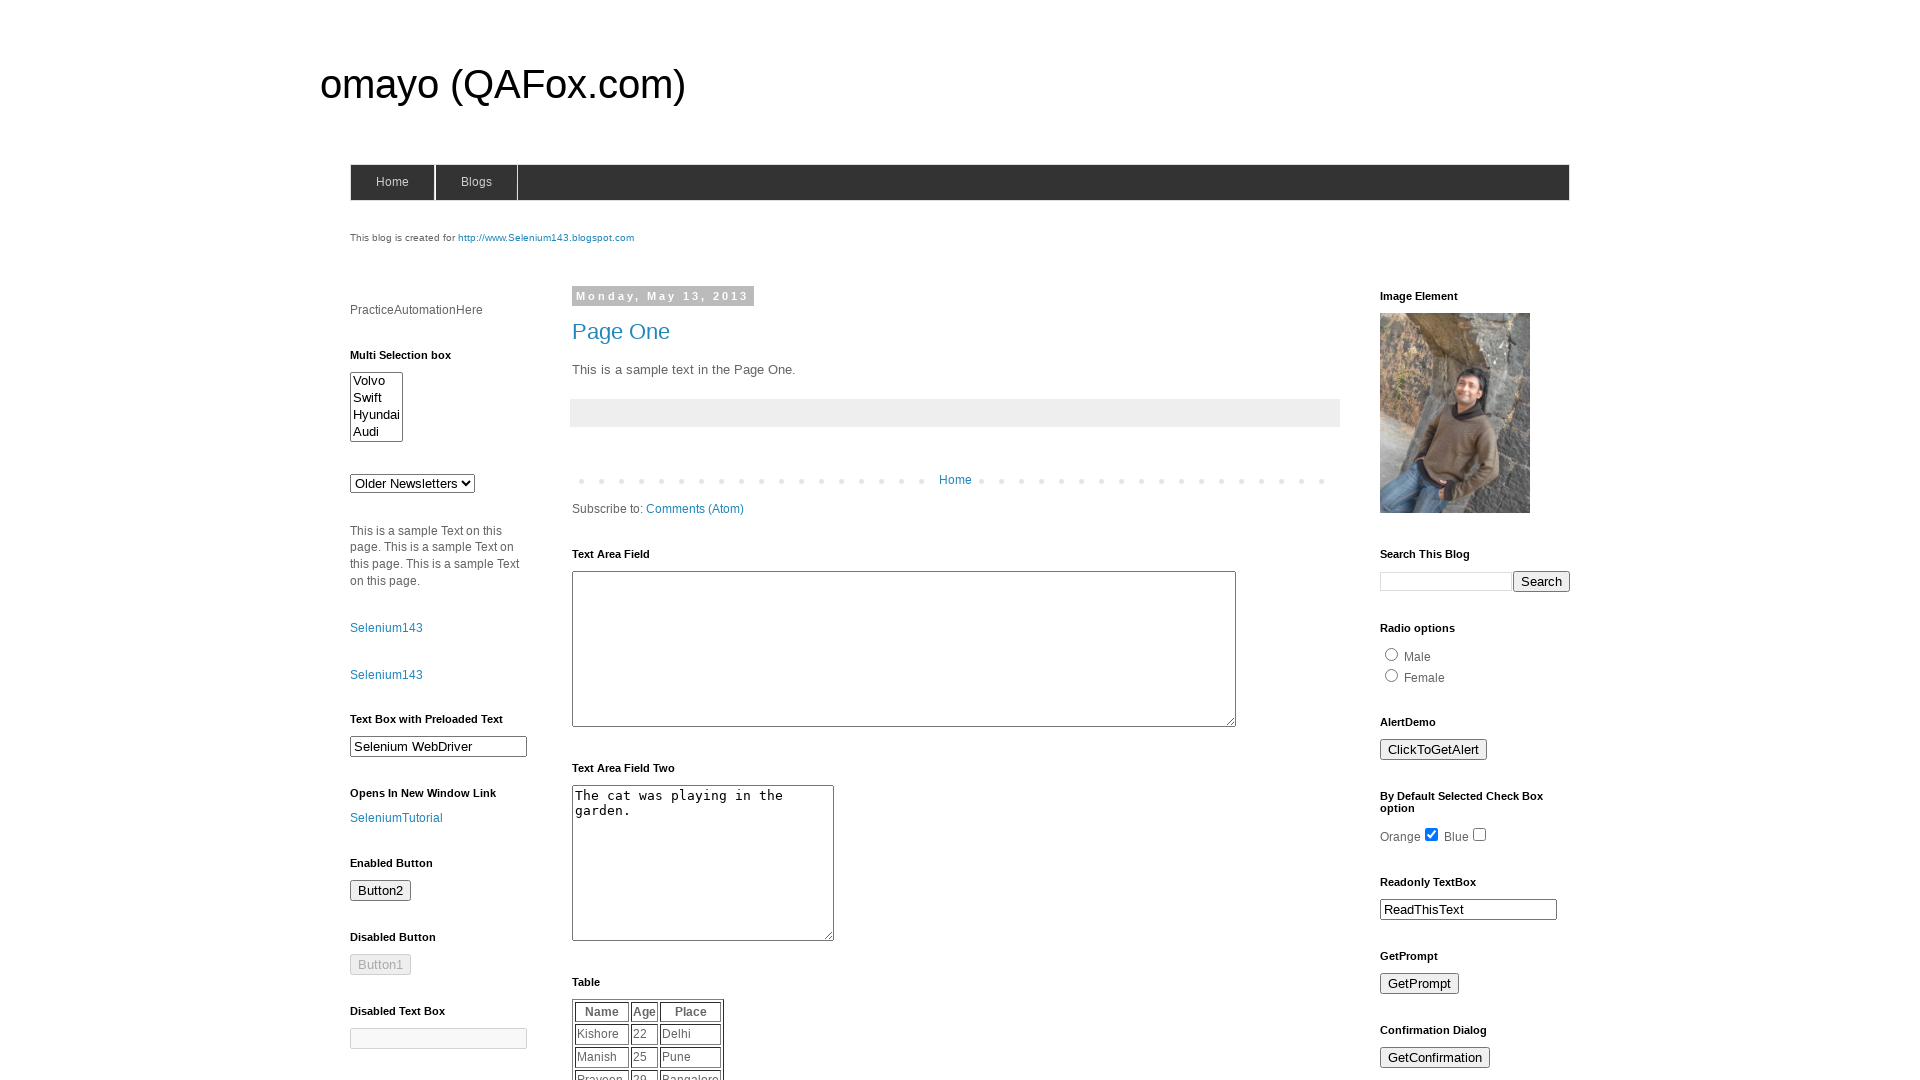

Retrieved page title: omayo (QAFox.com)
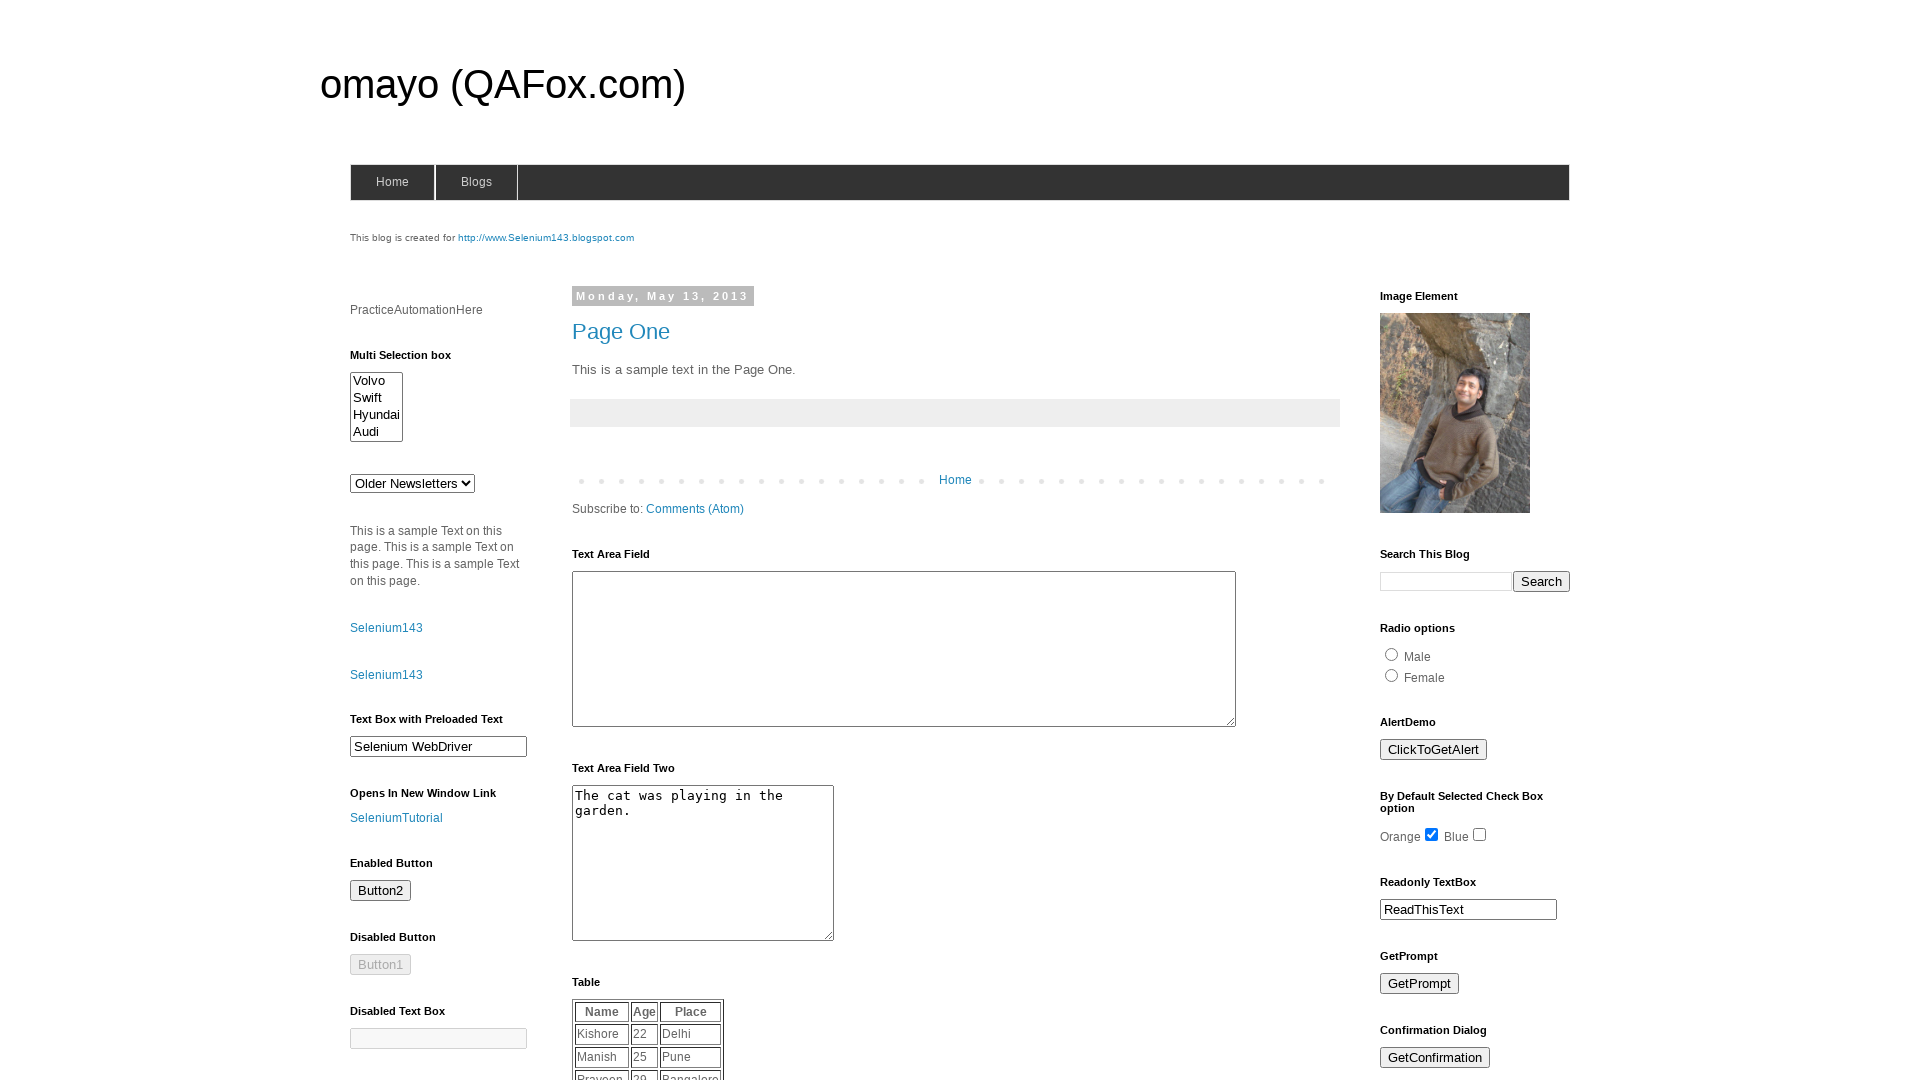

Retrieved current URL: http://omayo.blogspot.com/
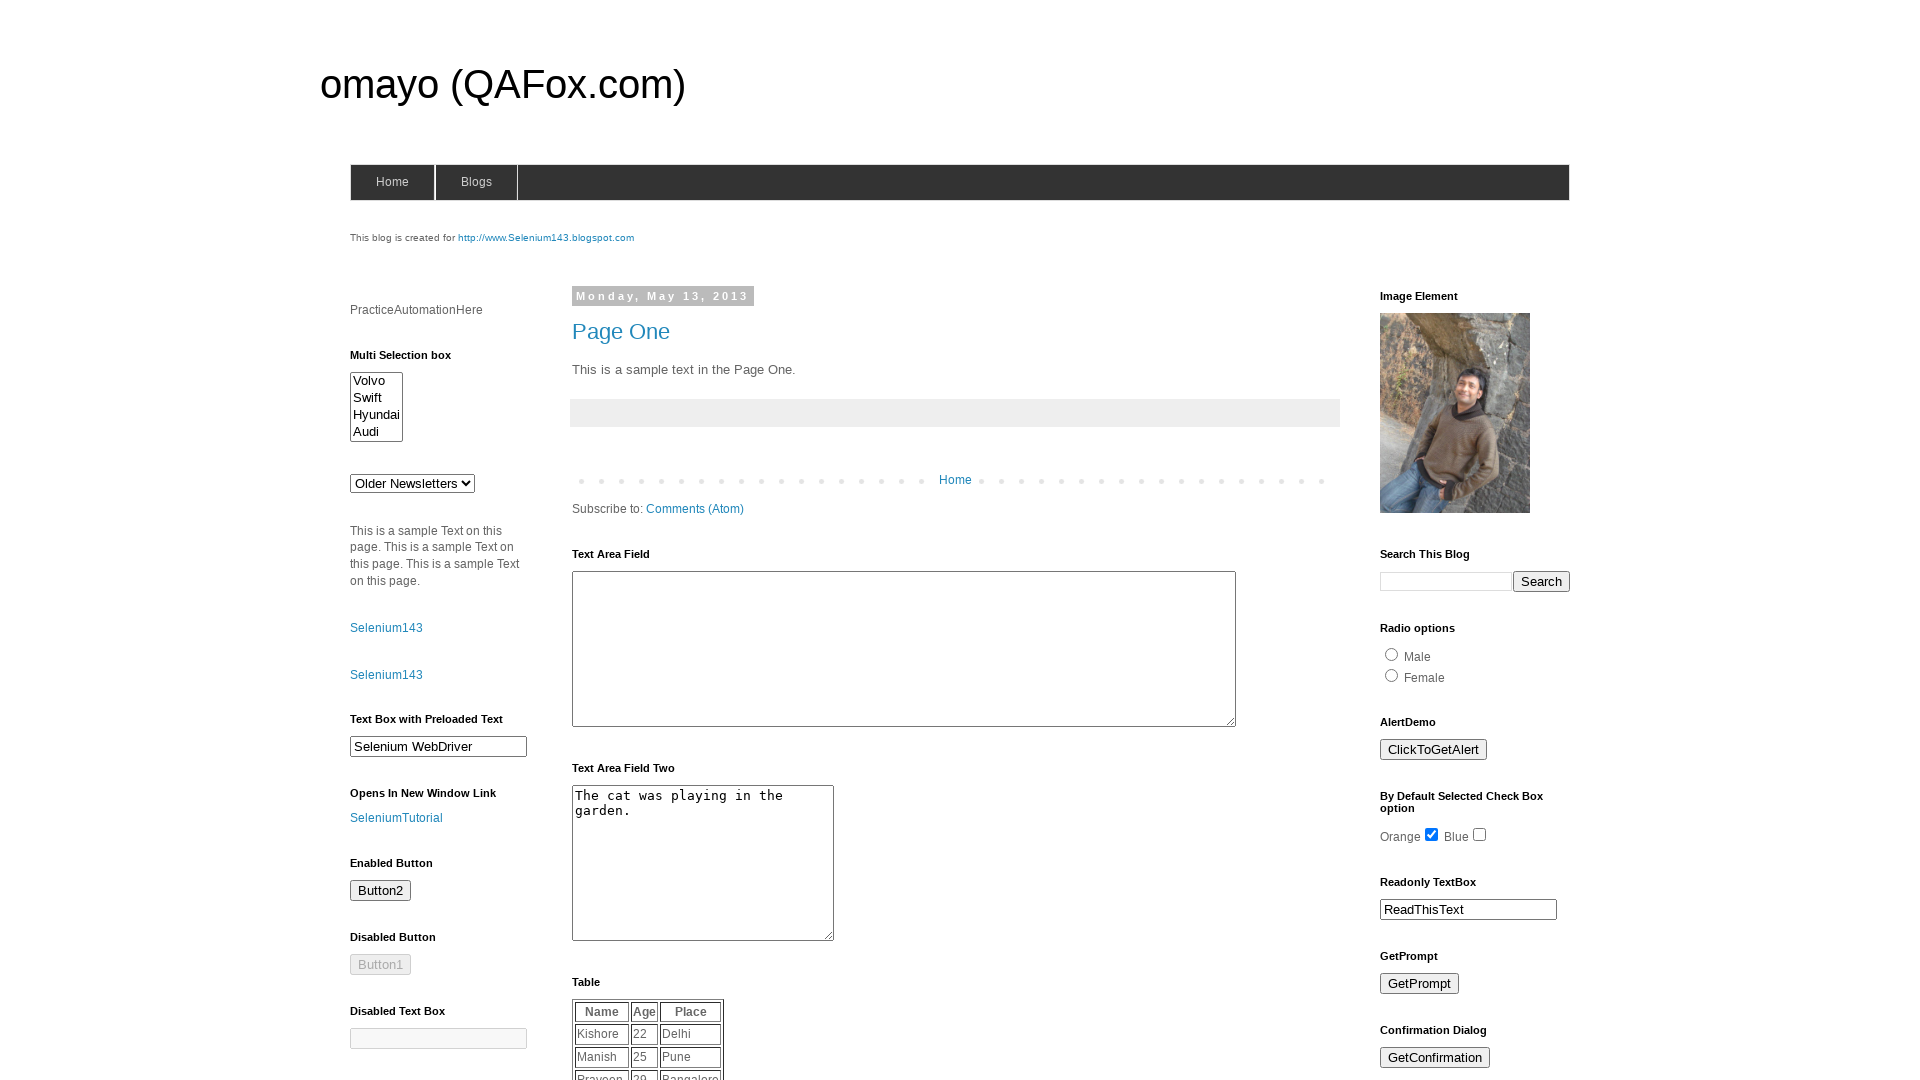

Retrieved page source content (55351 characters)
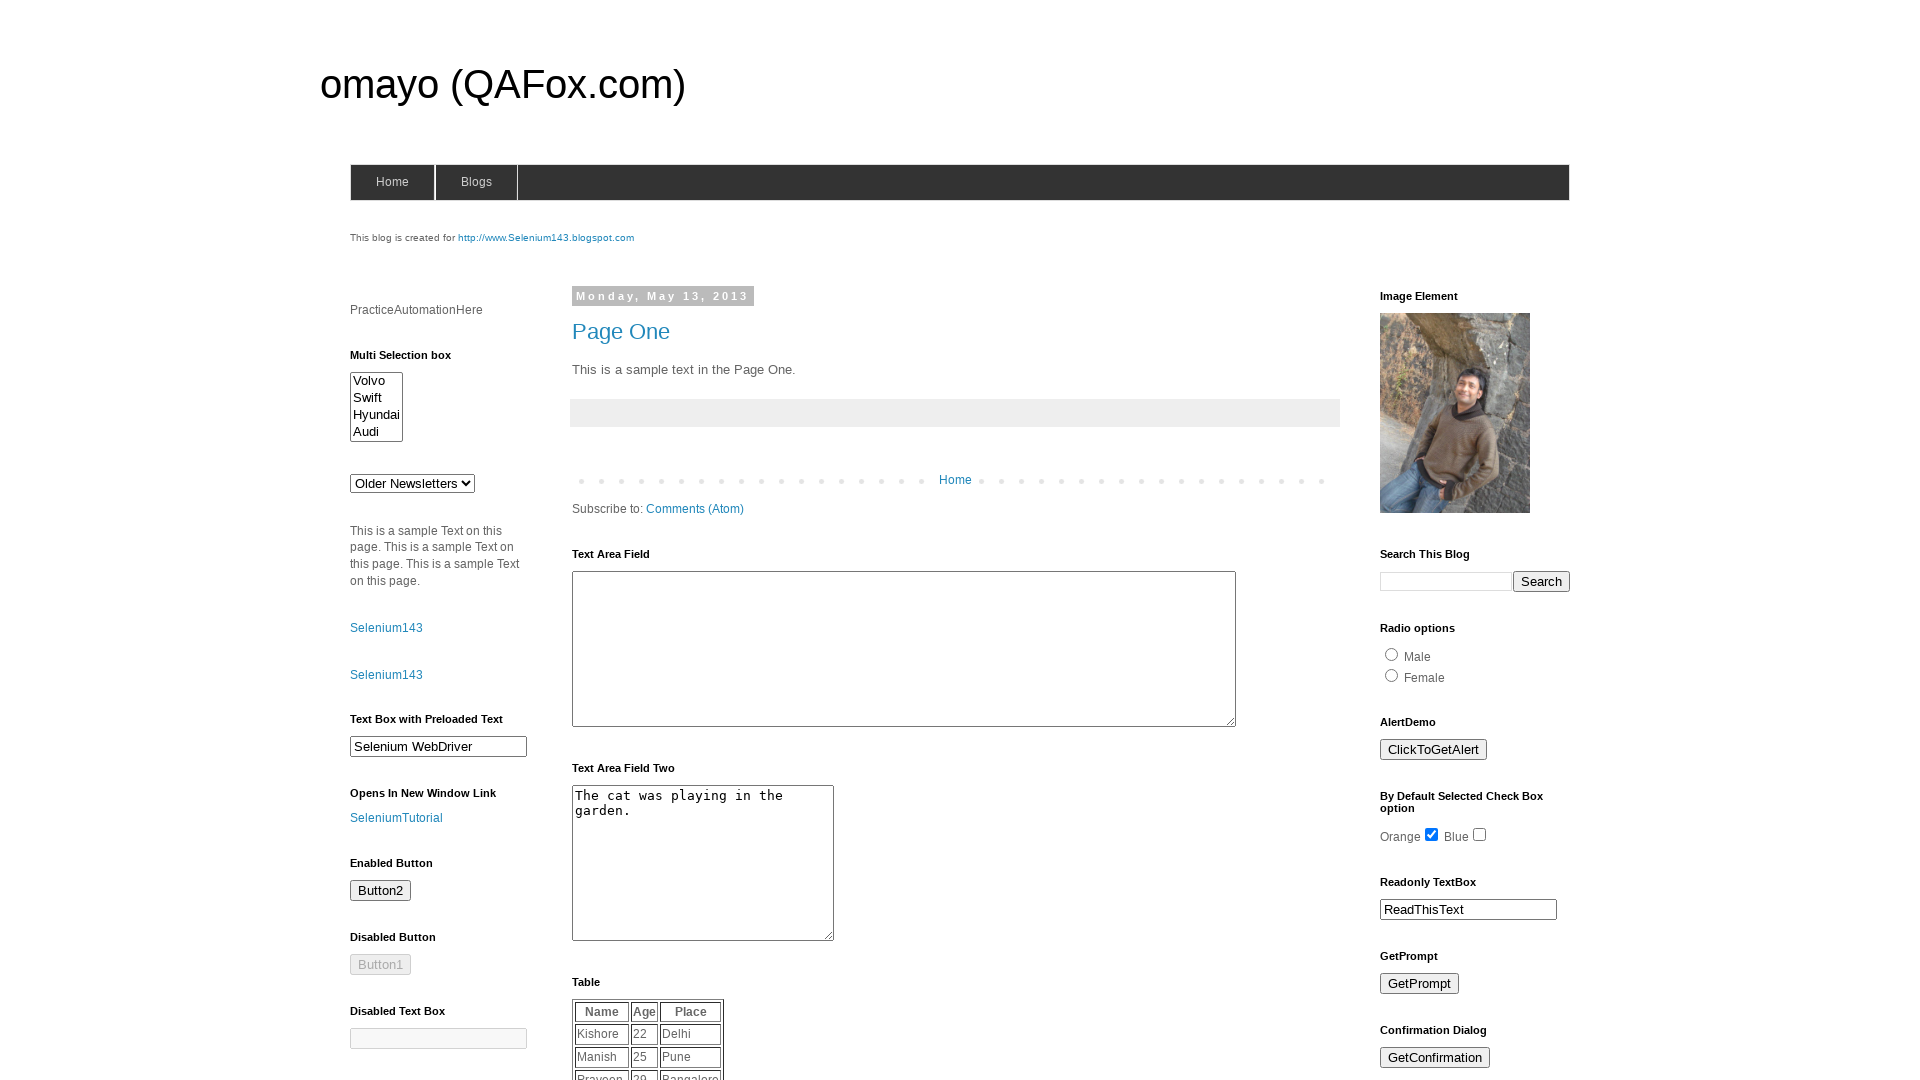

Waited for page to reach domcontentloaded state
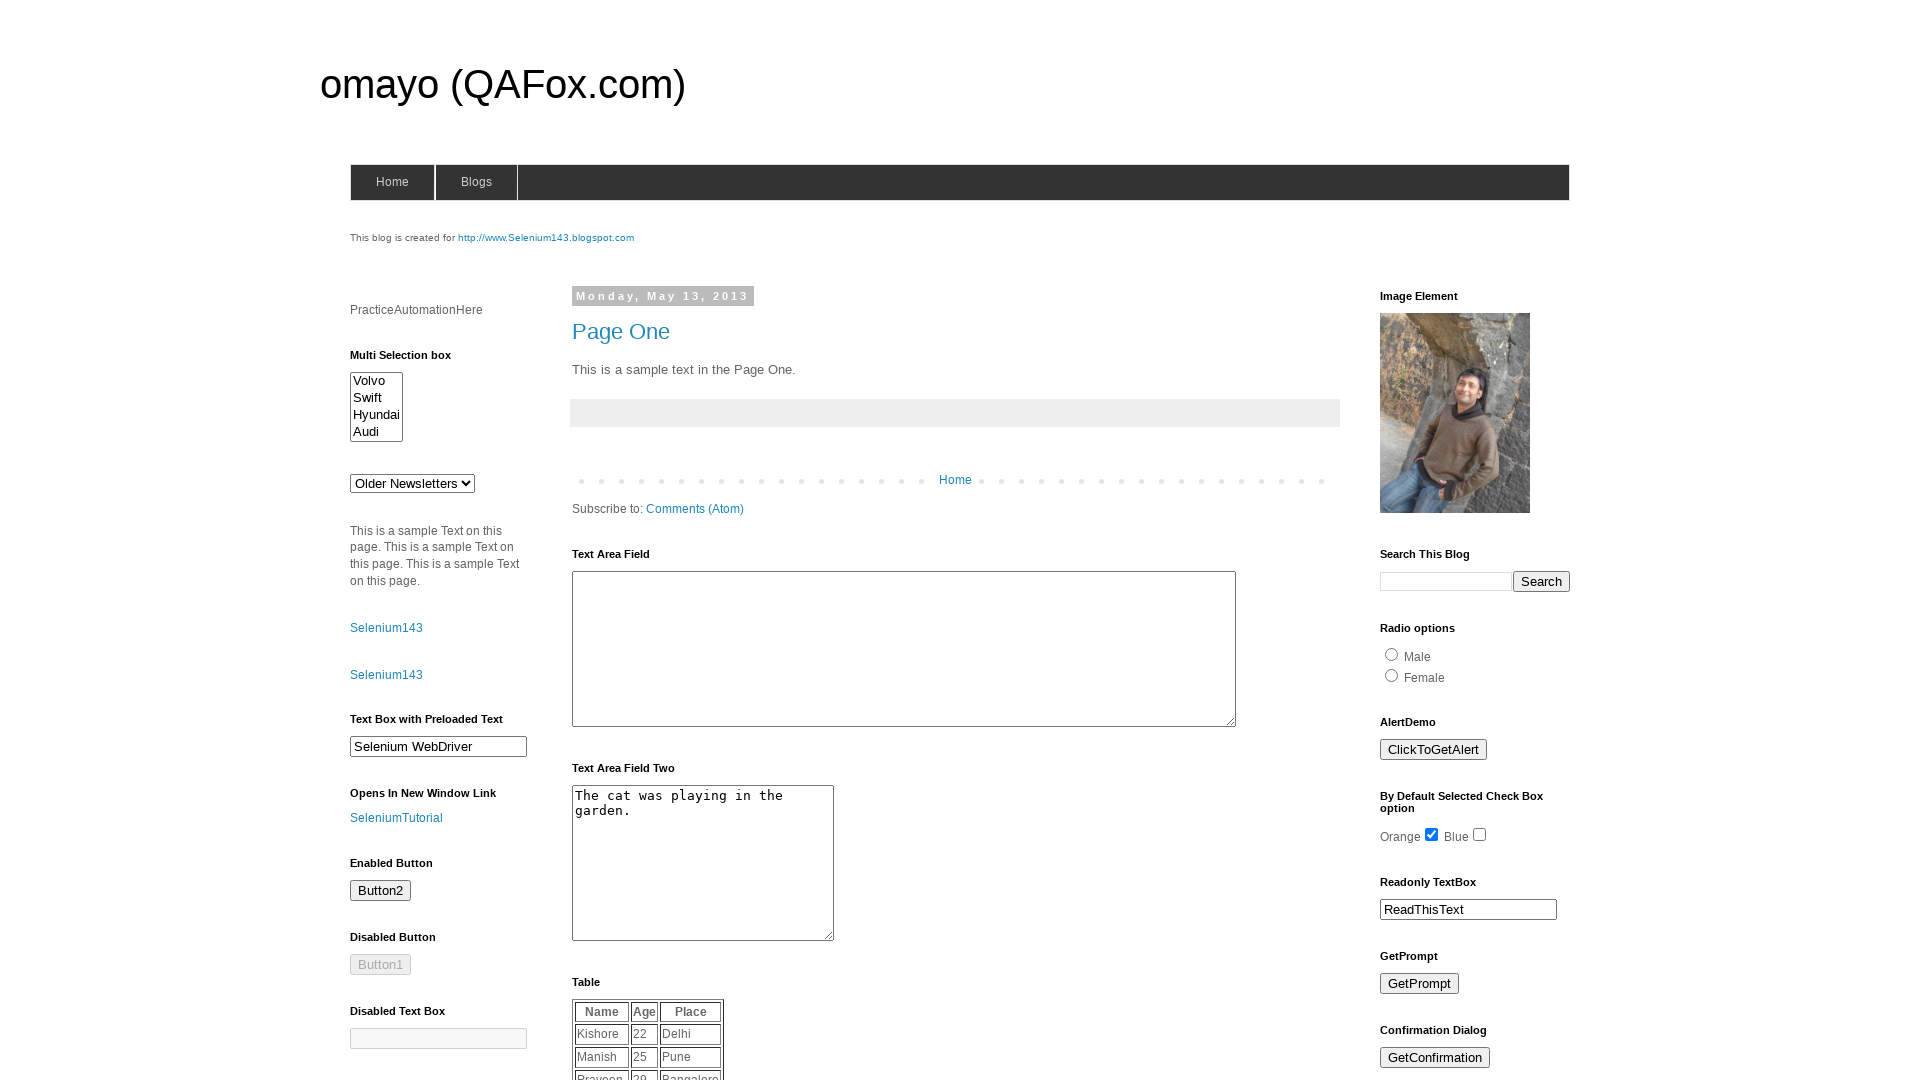

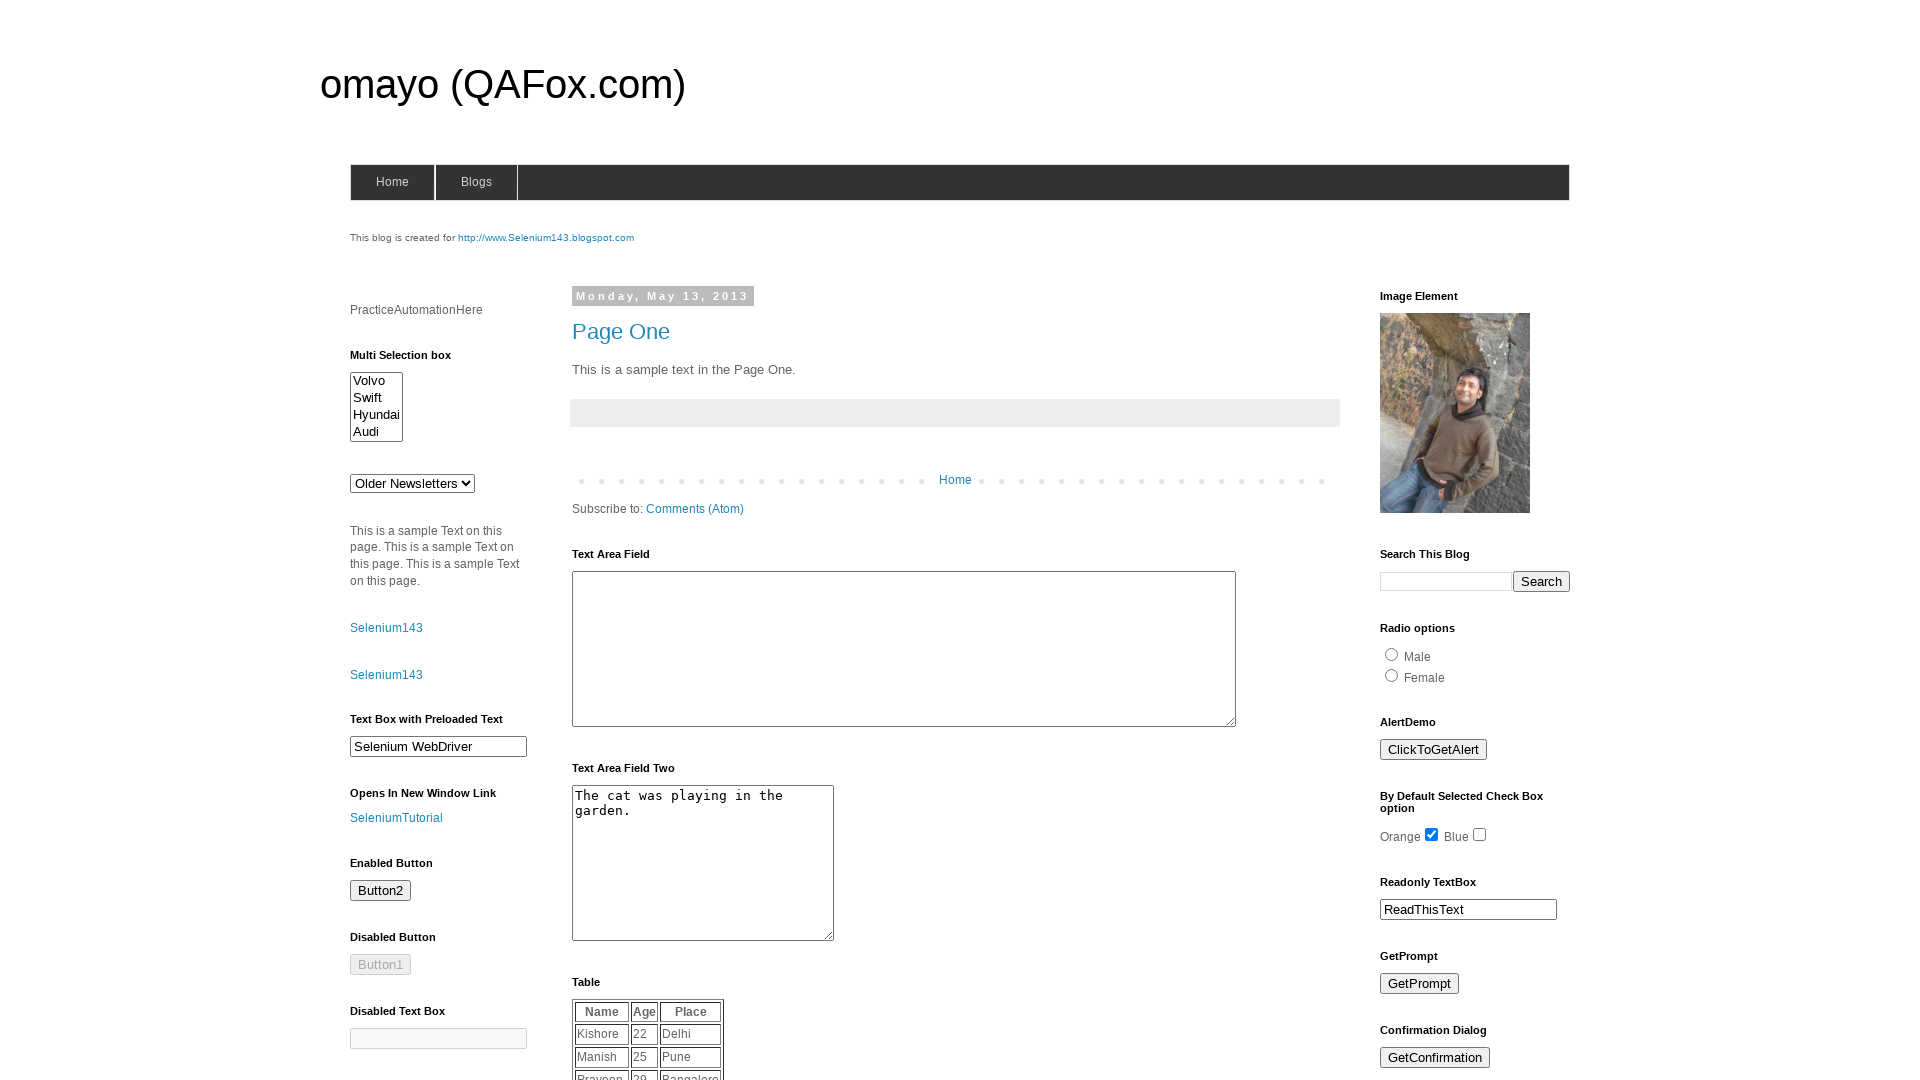